Tests the city suggestion dropdown by typing in the Near a city field and selecting a city, then verifying navigation to the Find a Park page.

Starting URL: https://bcparks.ca/

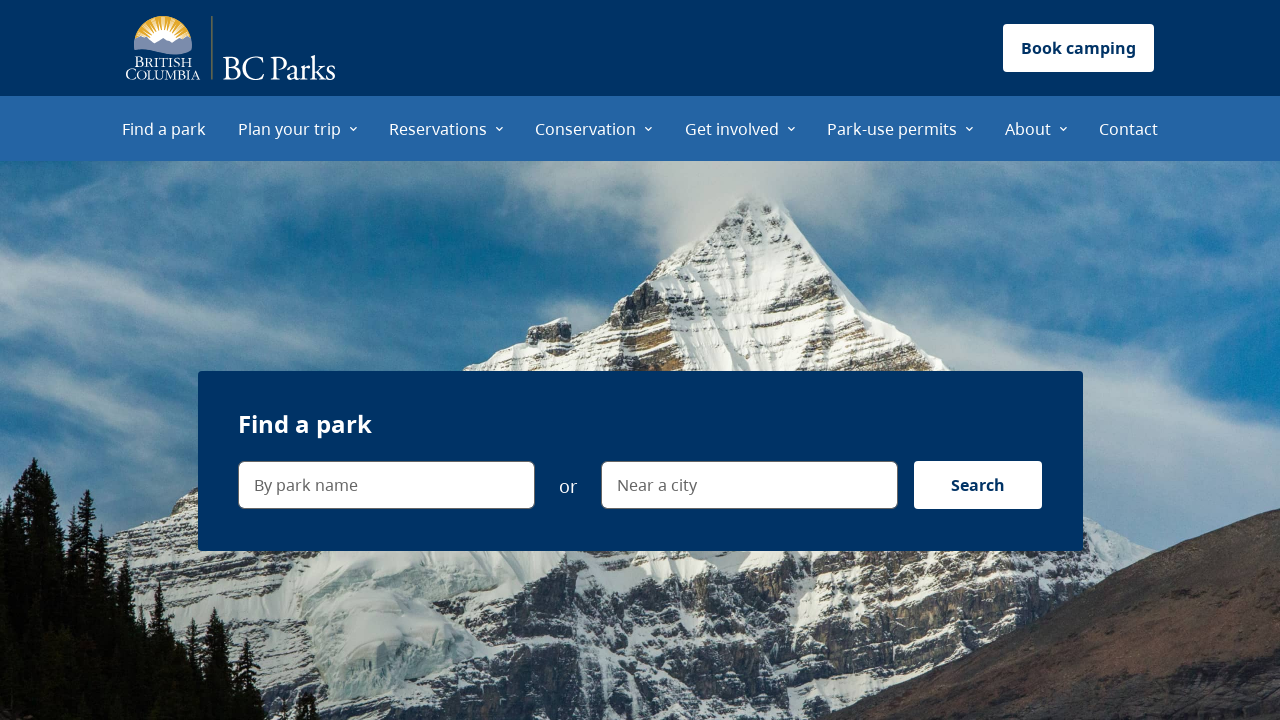

Waited for page to fully load (networkidle state)
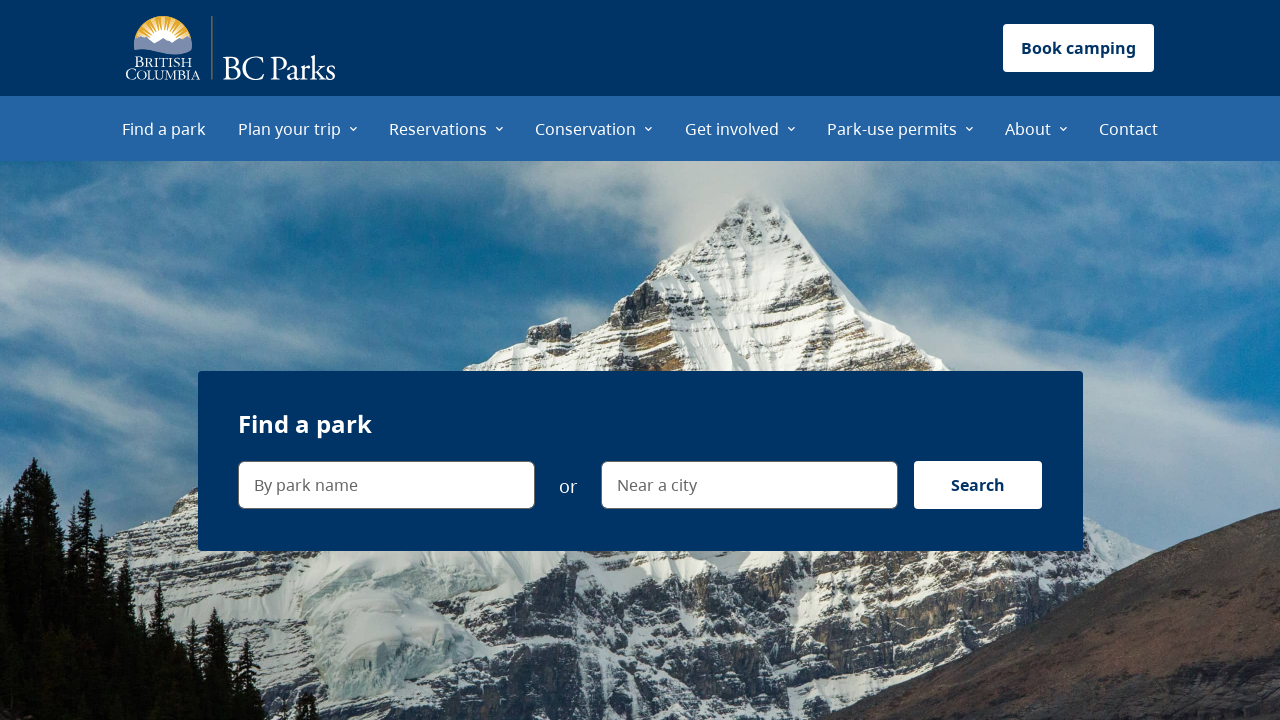

Clicked on 'Near a city' search field at (749, 485) on internal:label="Near a city"i
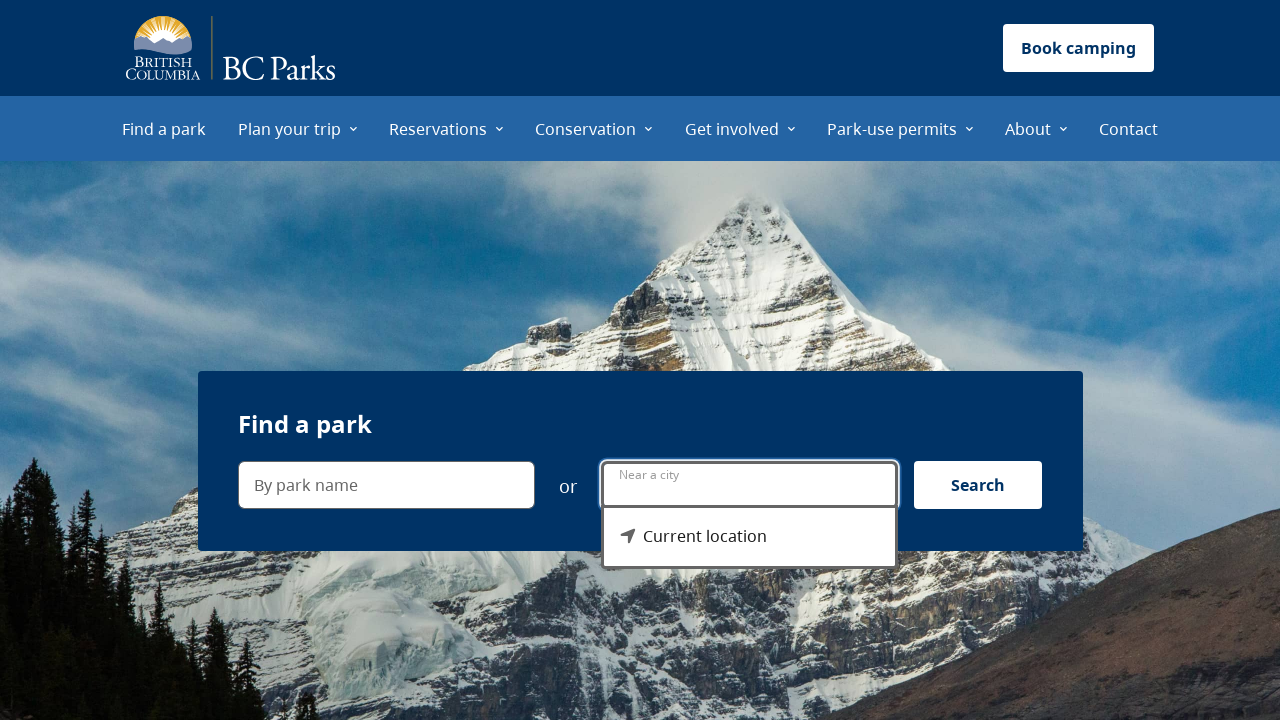

City suggestion dropdown menu became visible
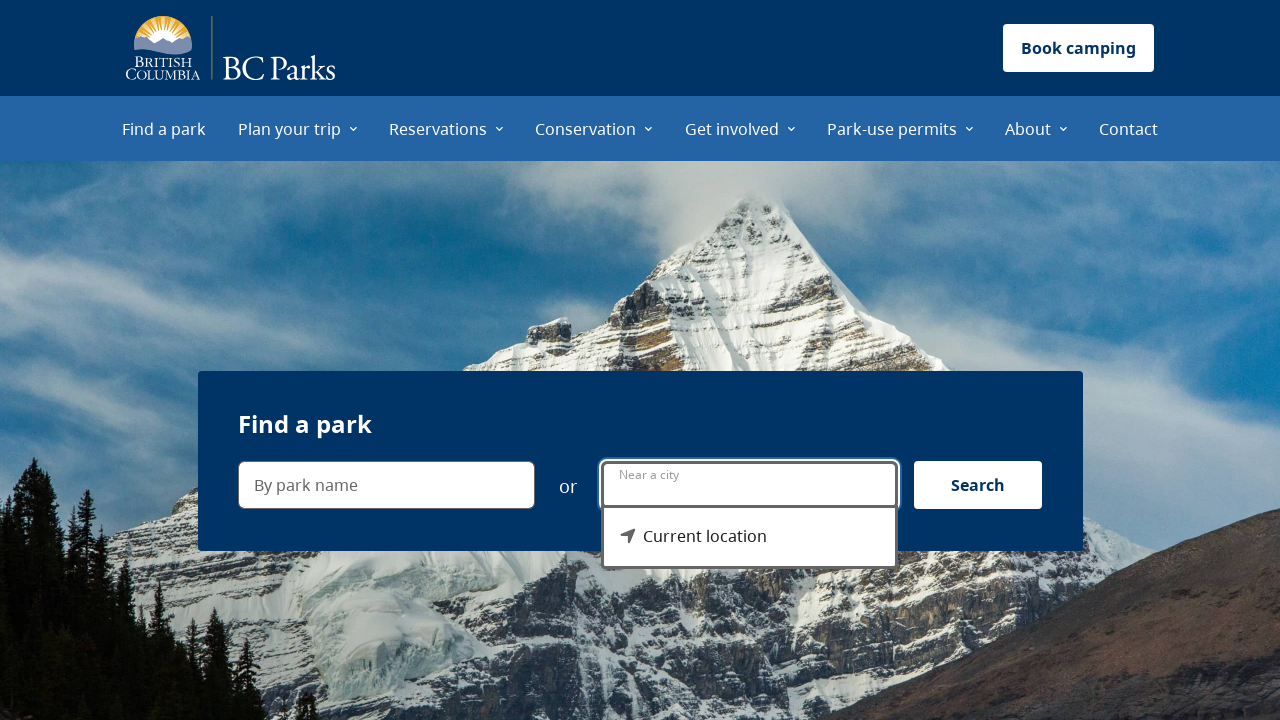

Verified 'Current location' option is visible in dropdown
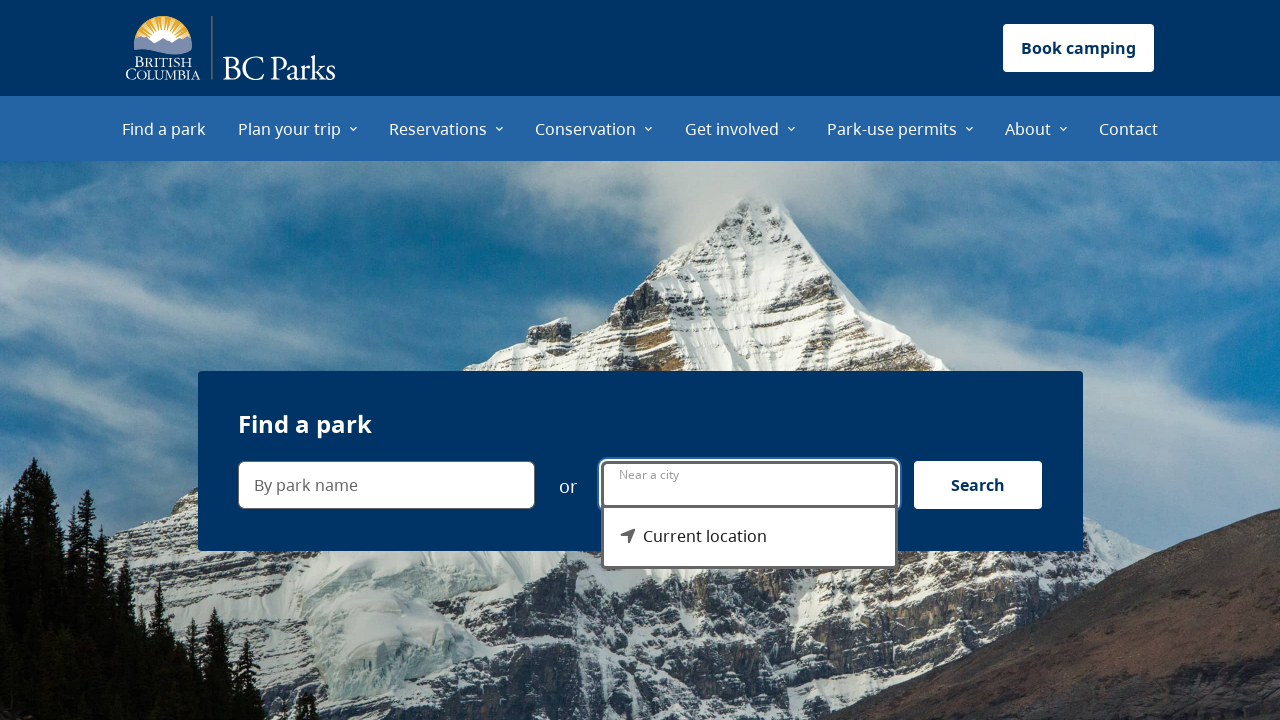

Typed 'B' in city search field on internal:label="Near a city"i
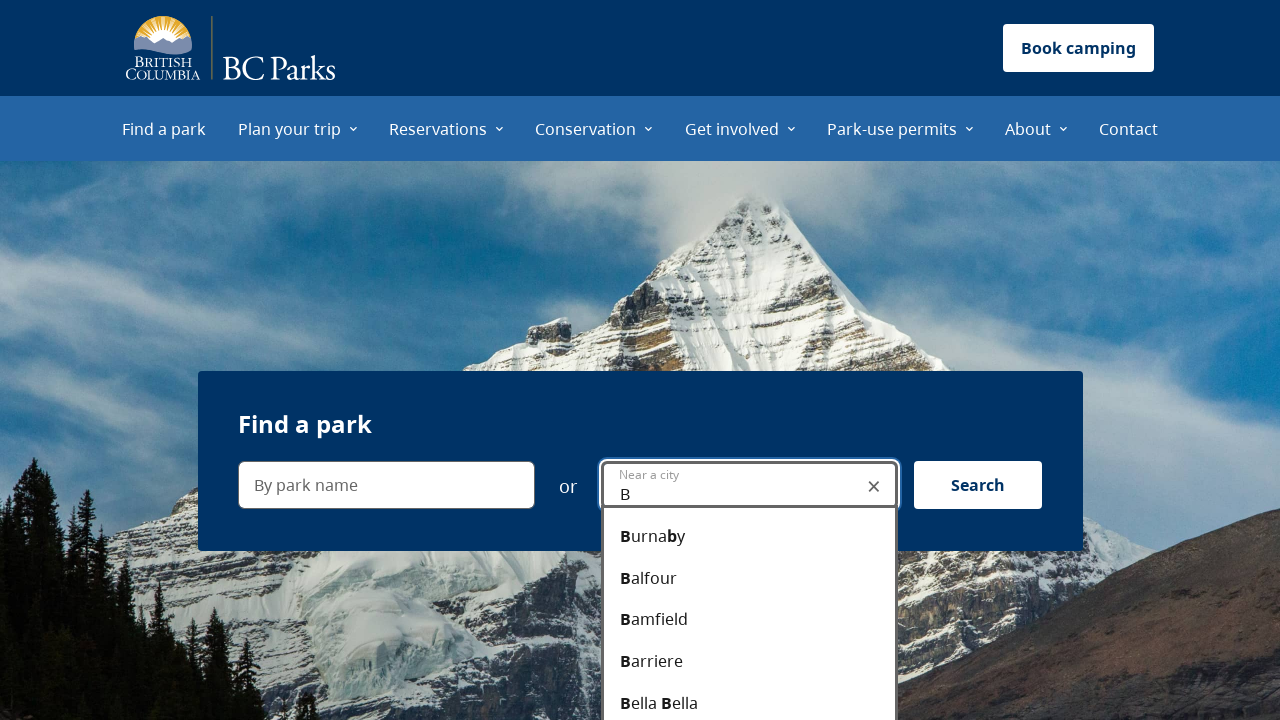

Verified 'Burnaby' option appeared in dropdown after typing 'B'
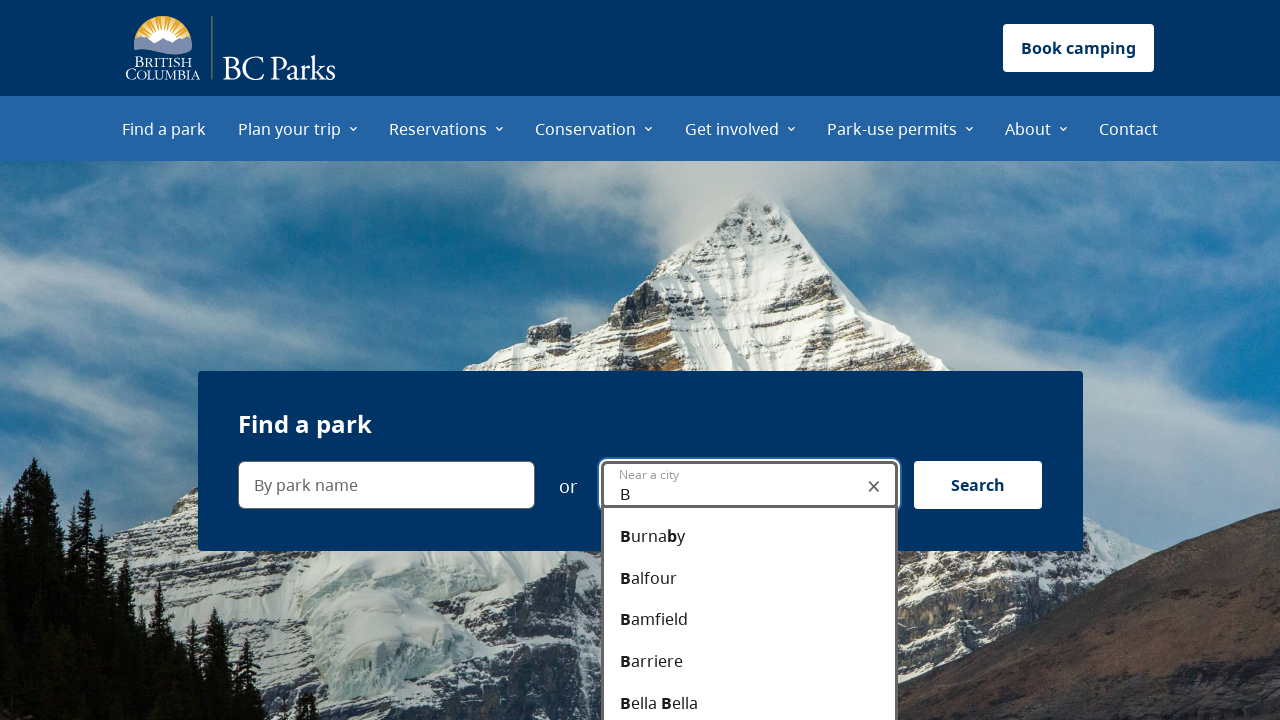

Typed 'Bur' in city search field on internal:label="Near a city"i
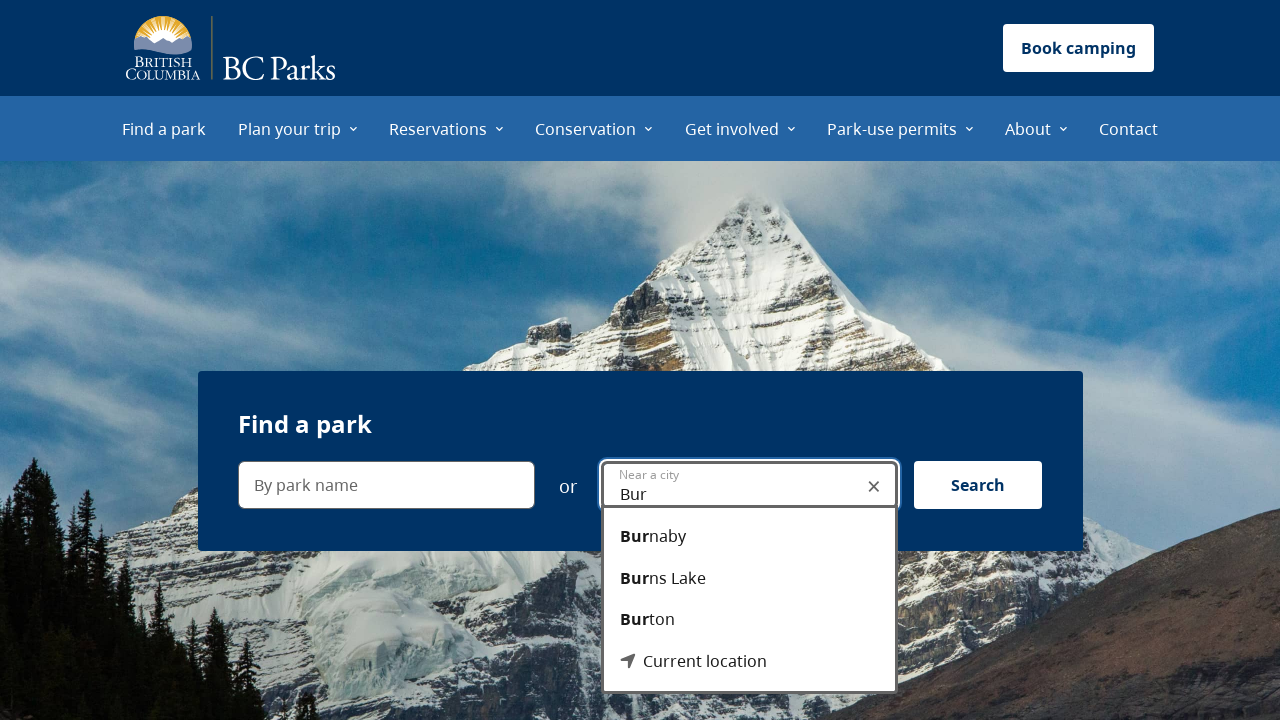

Clicked on 'Burnaby' option from dropdown at (749, 537) on internal:role=option[name="Burnaby"i]
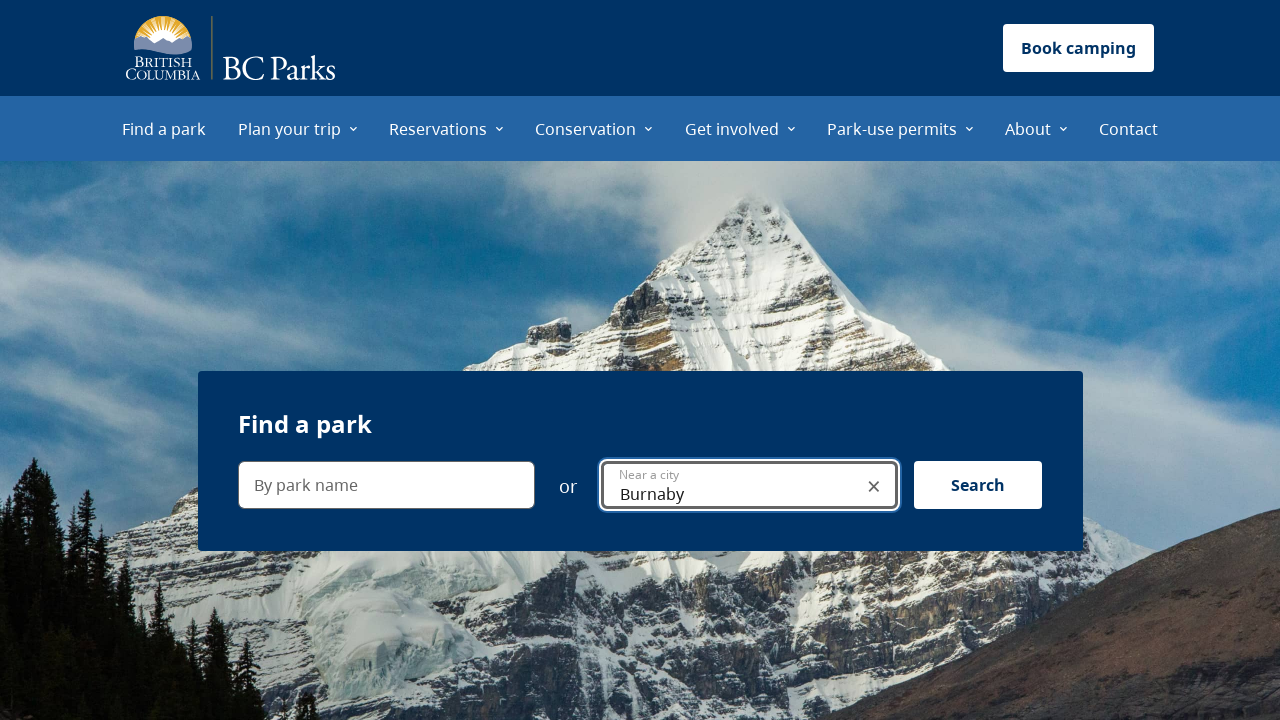

Navigated to Find a Park page with Burnaby location filter
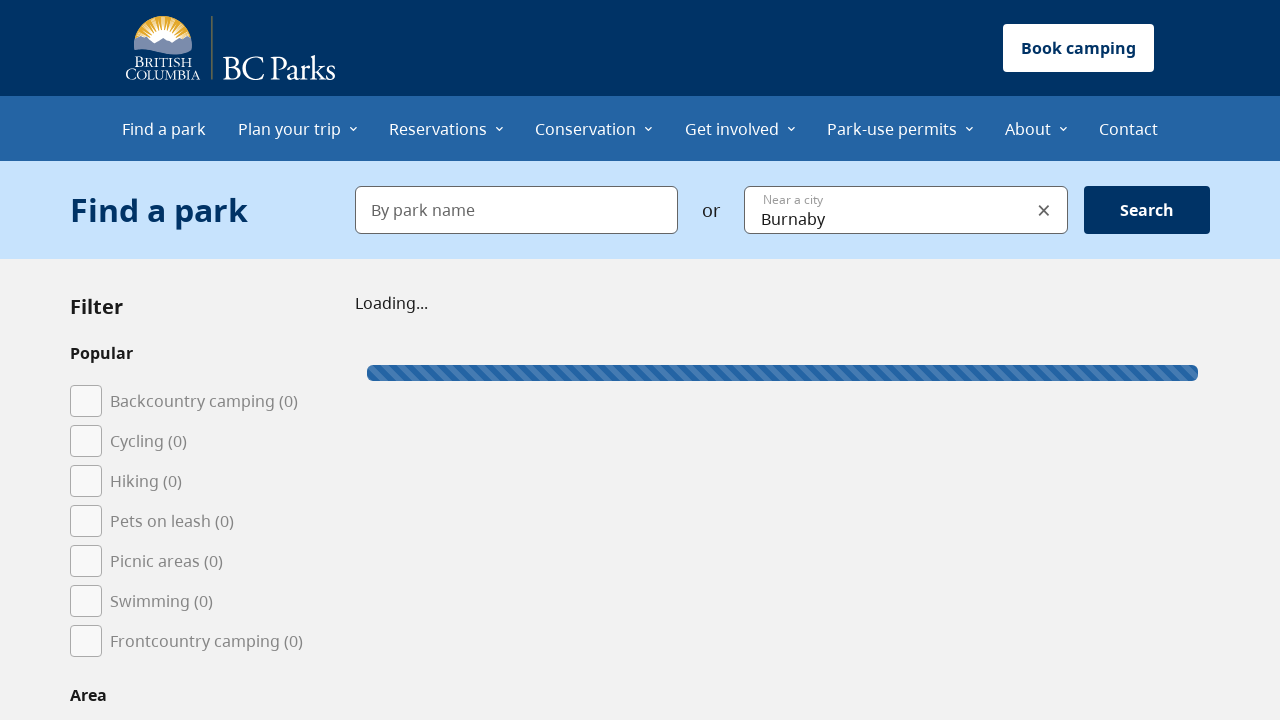

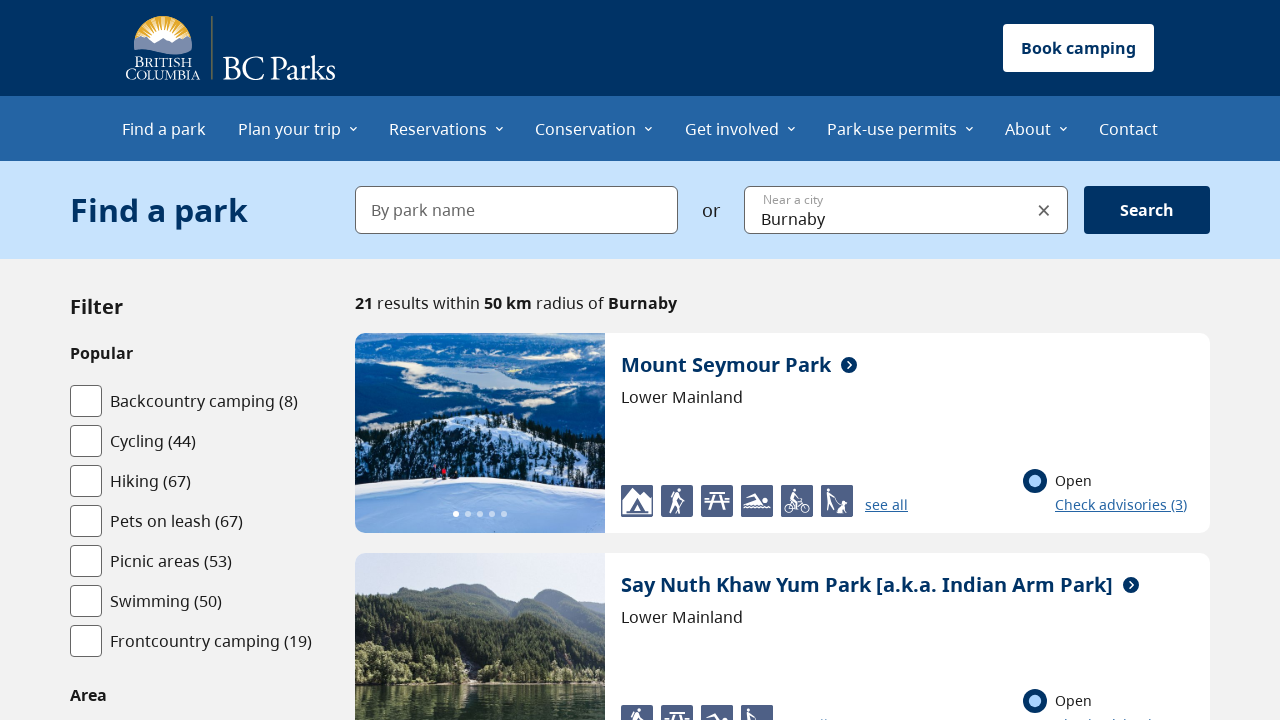